Tests autocomplete search box functionality by typing a partial query, navigating suggestions with arrow keys, and selecting an option from the dropdown list

Starting URL: https://rahulshettyacademy.com/dropdownsPractise

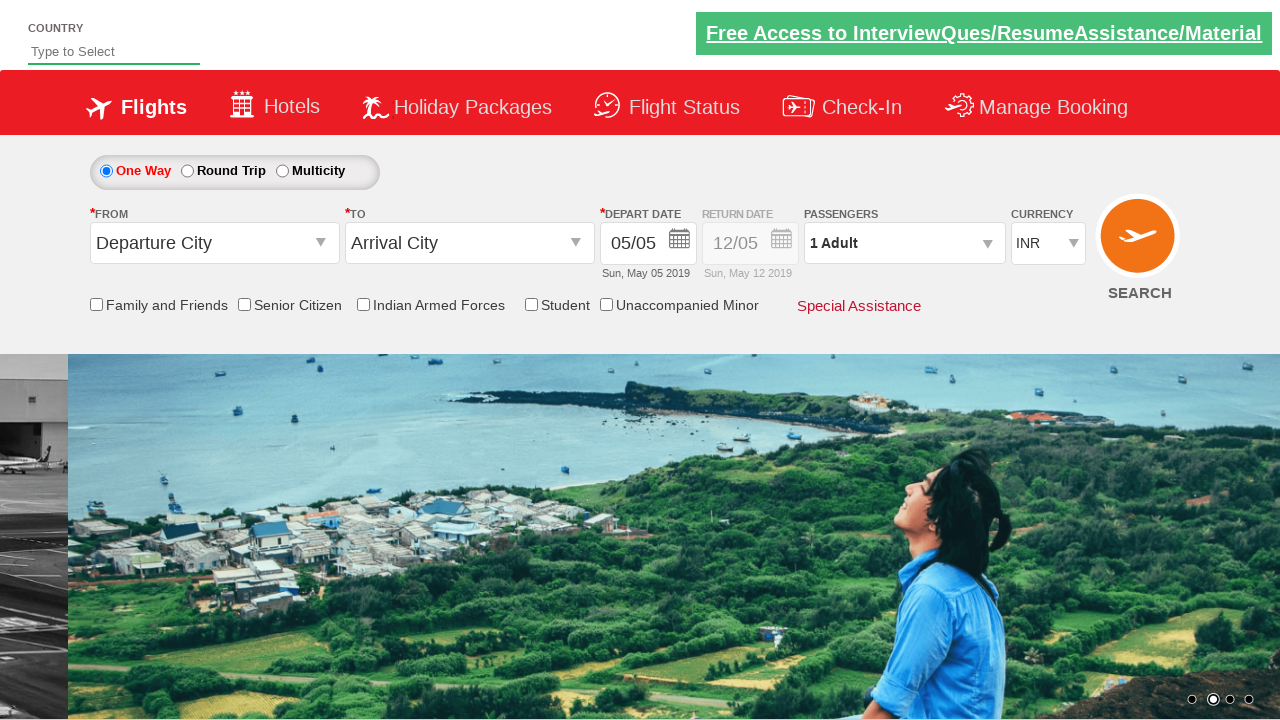

Clicked on autosuggest input field at (114, 52) on input#autosuggest
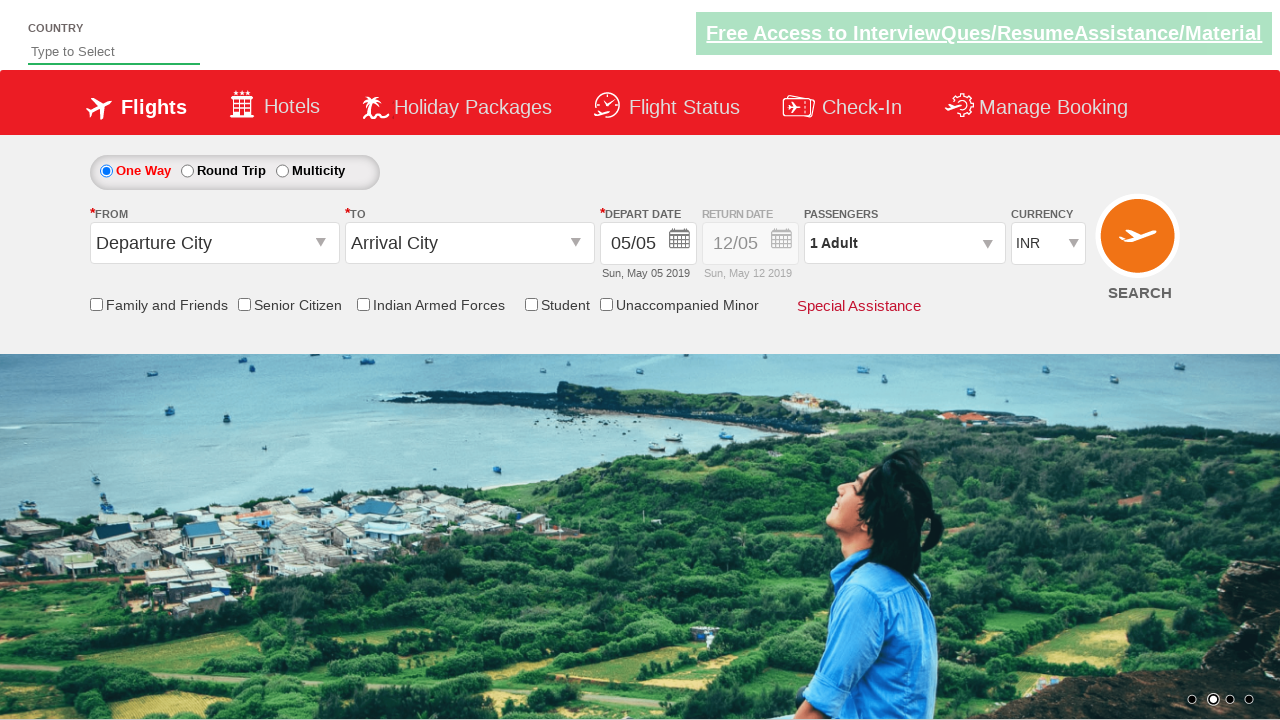

Typed partial search term 'ind' to trigger autocomplete on input#autosuggest
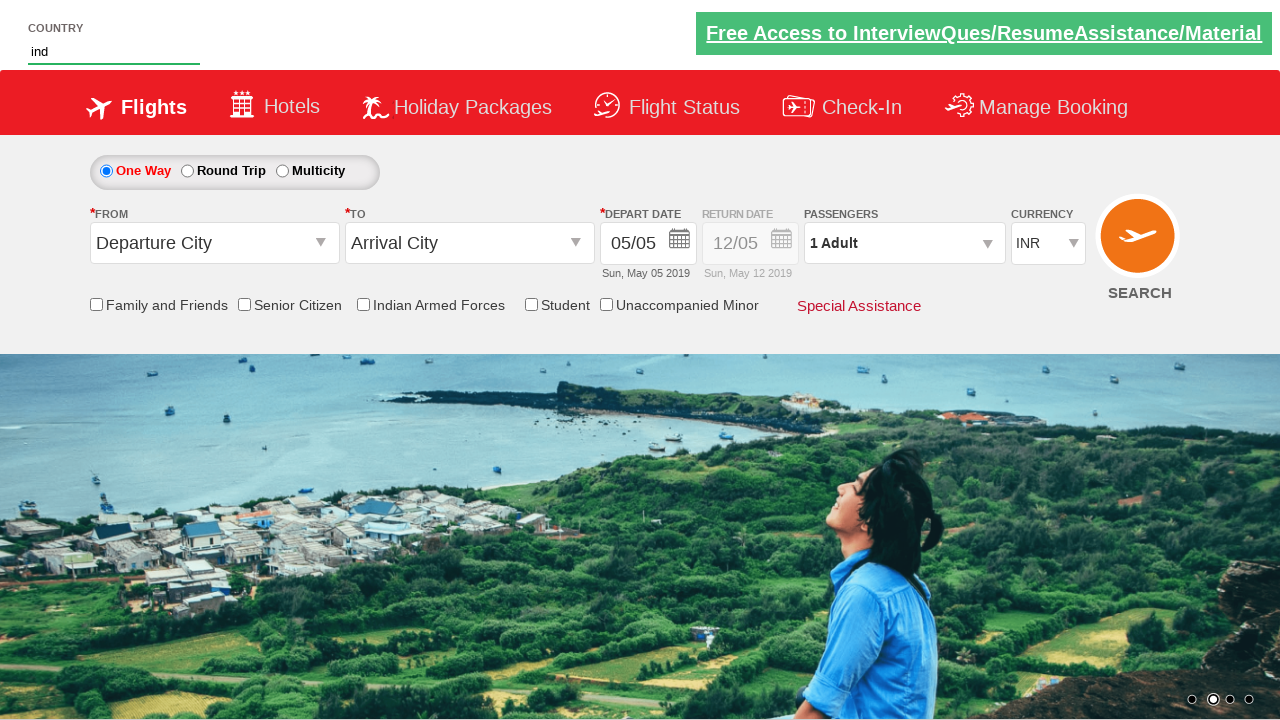

Autocomplete suggestions appeared
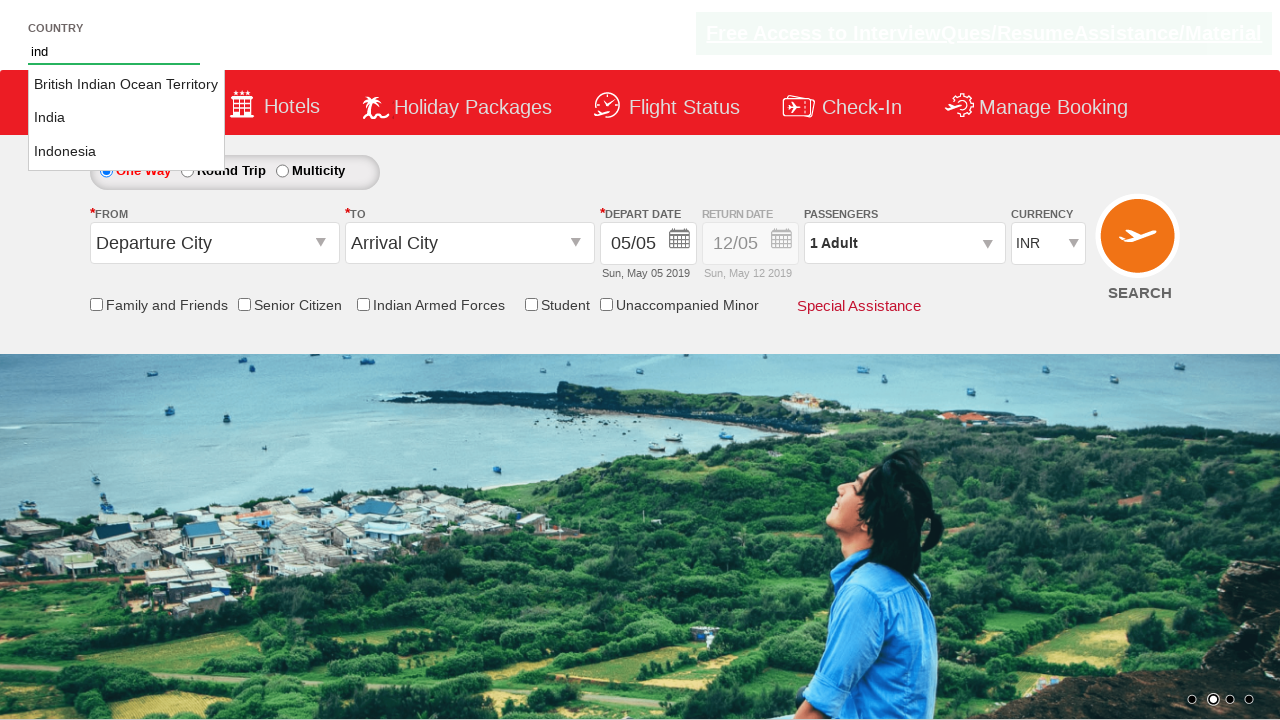

Pressed ArrowDown to navigate to first suggestion on input#autosuggest
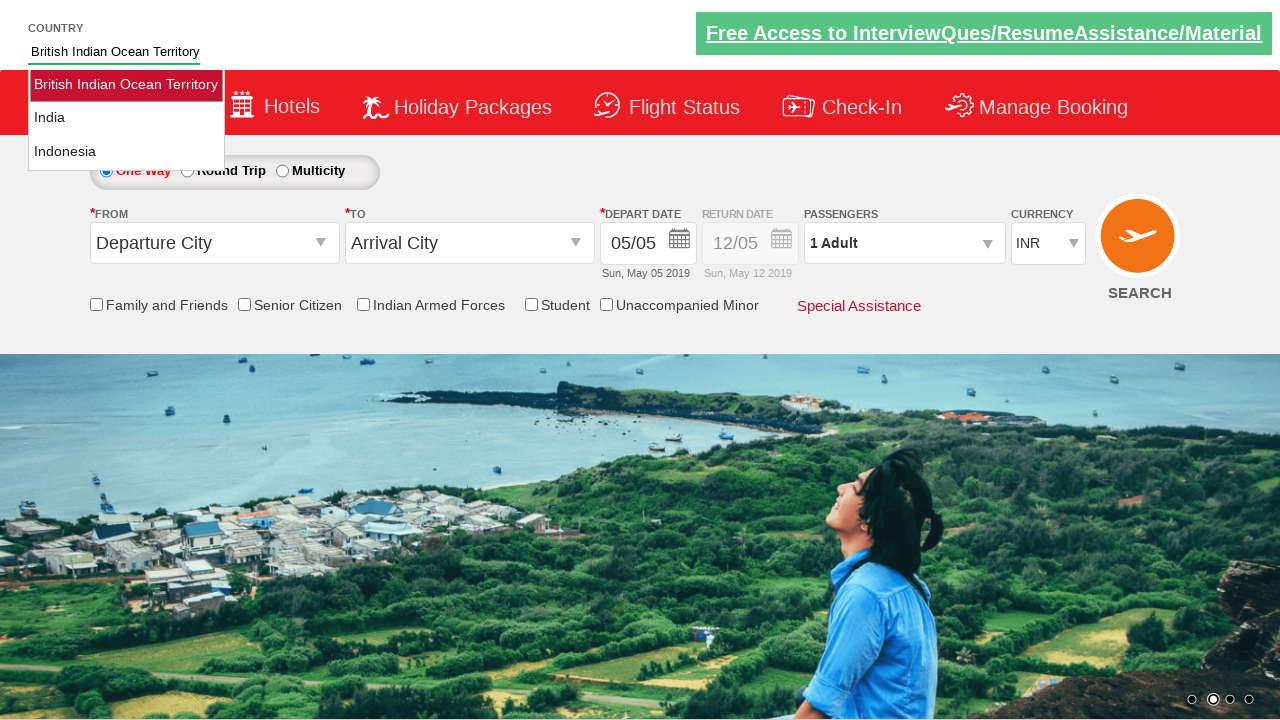

Pressed ArrowDown to navigate to second suggestion on input#autosuggest
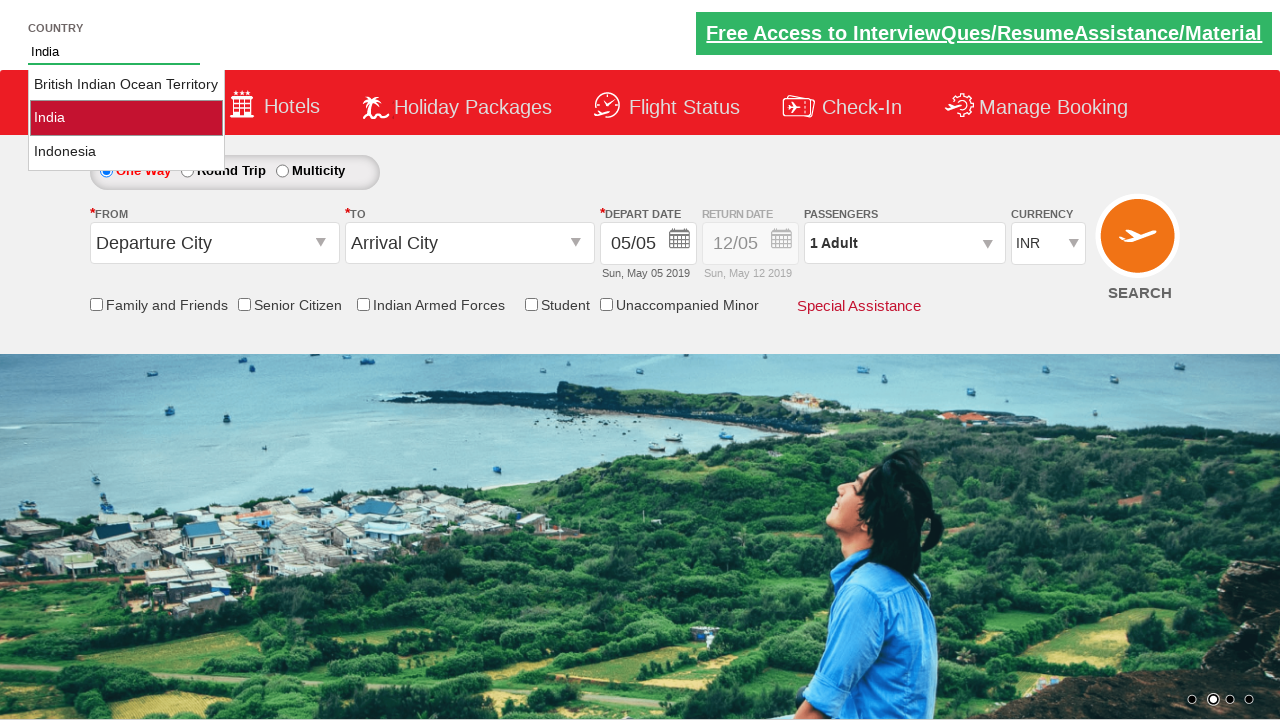

Pressed Enter to select the highlighted suggestion on input#autosuggest
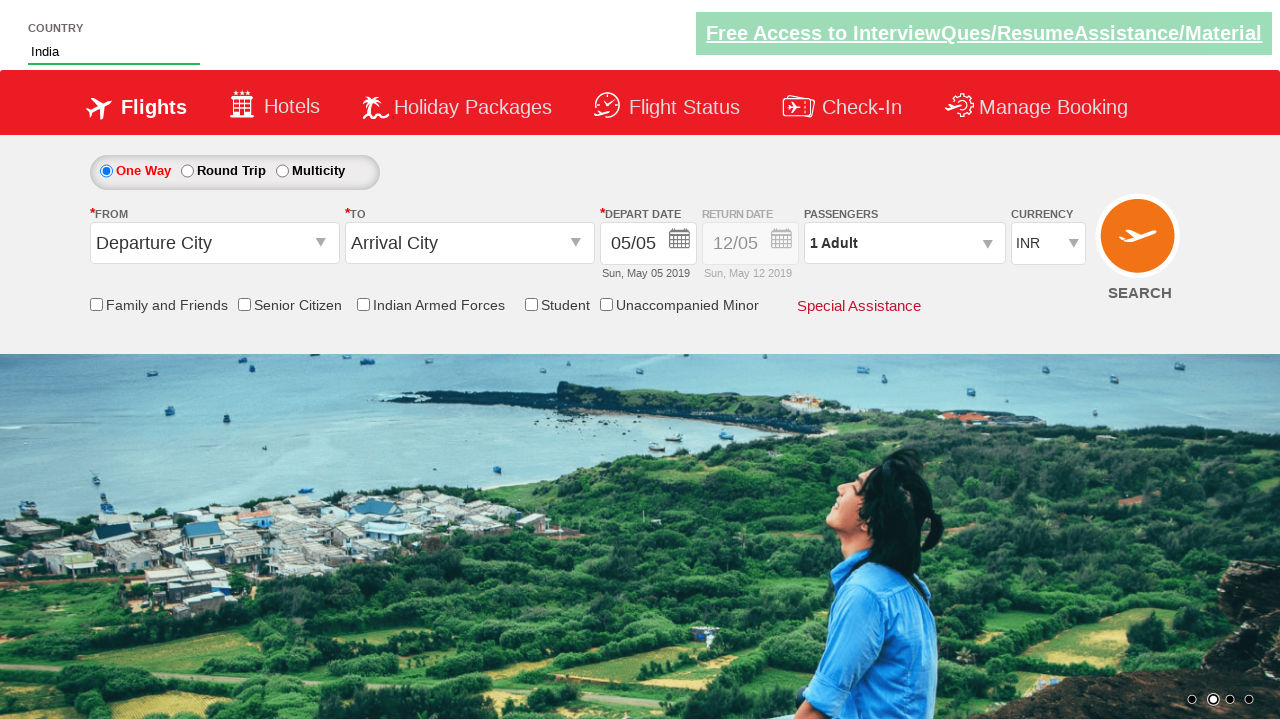

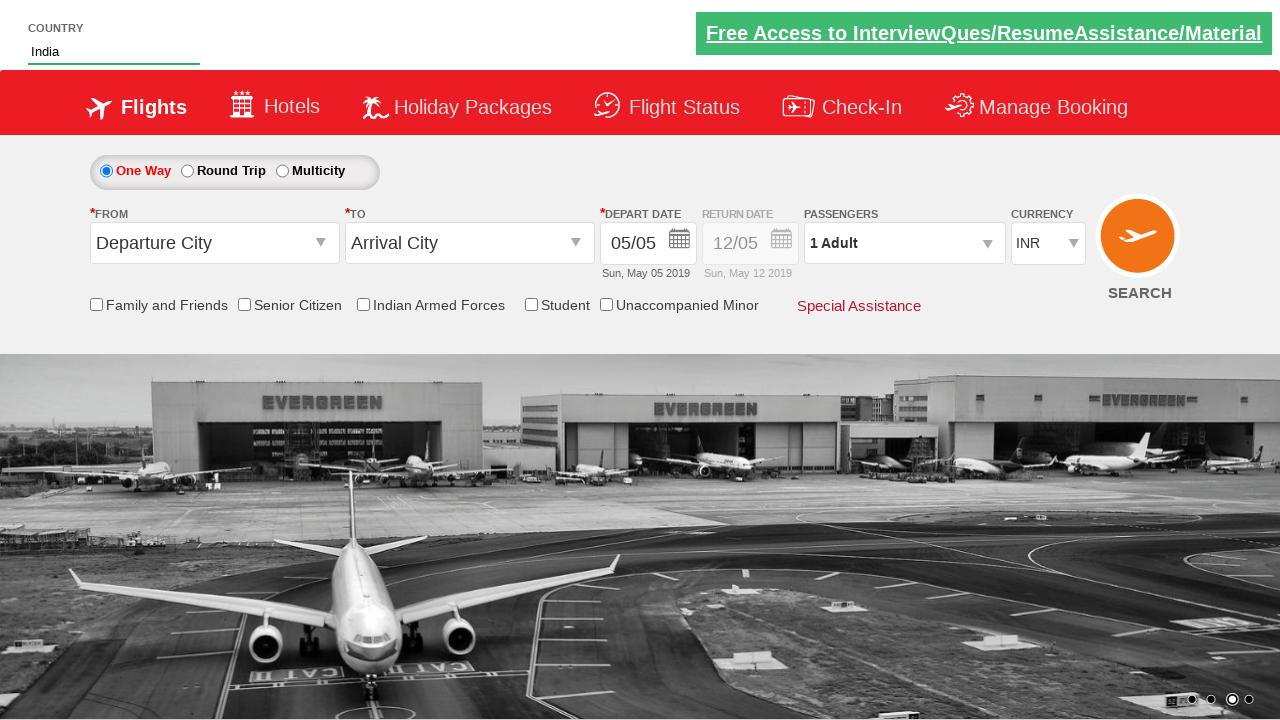